Verifies that the Suggestion Class Example legend element is displayed on the automation practice page

Starting URL: https://rahulshettyacademy.com/AutomationPractice/

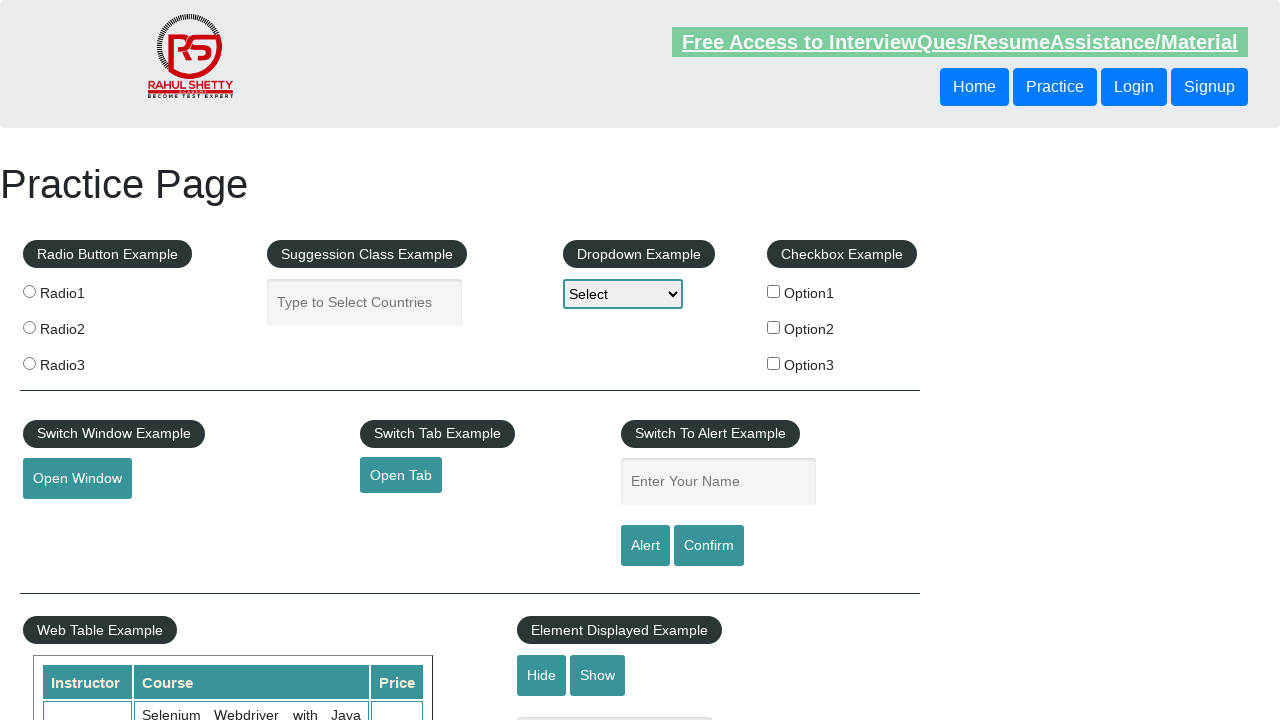

Navigated to automation practice page
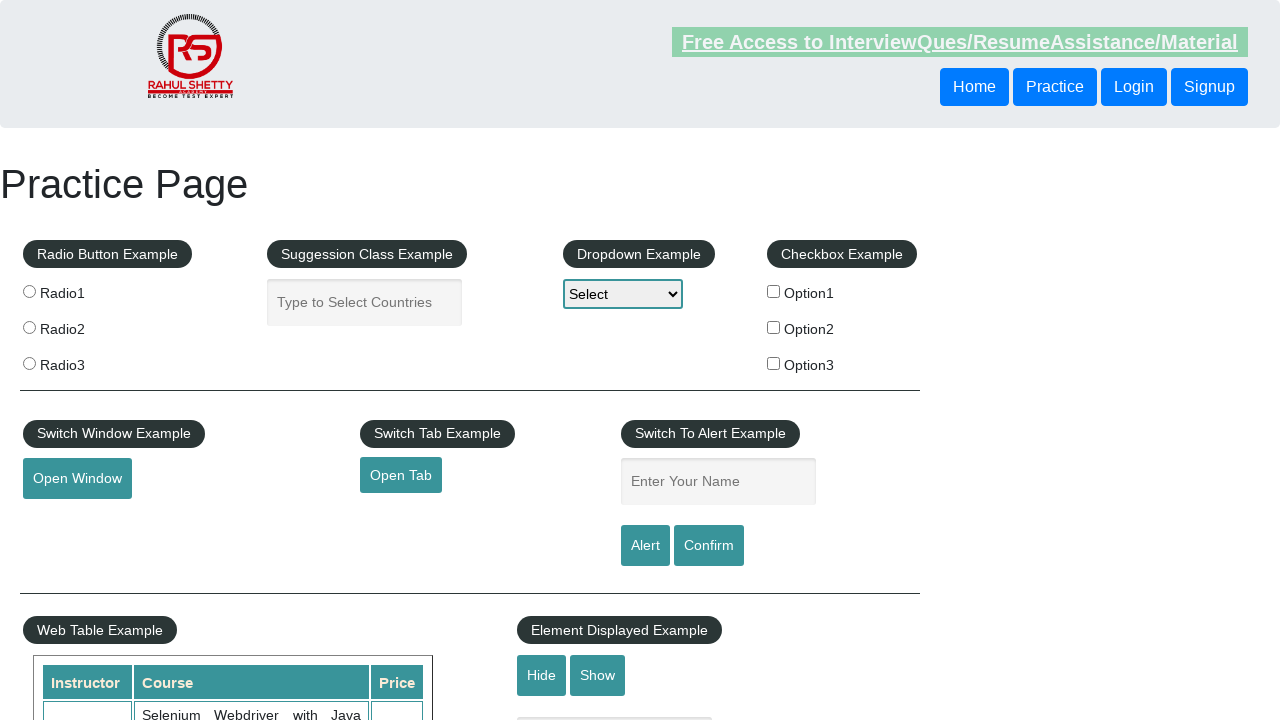

Located Suggestion Class Example legend element
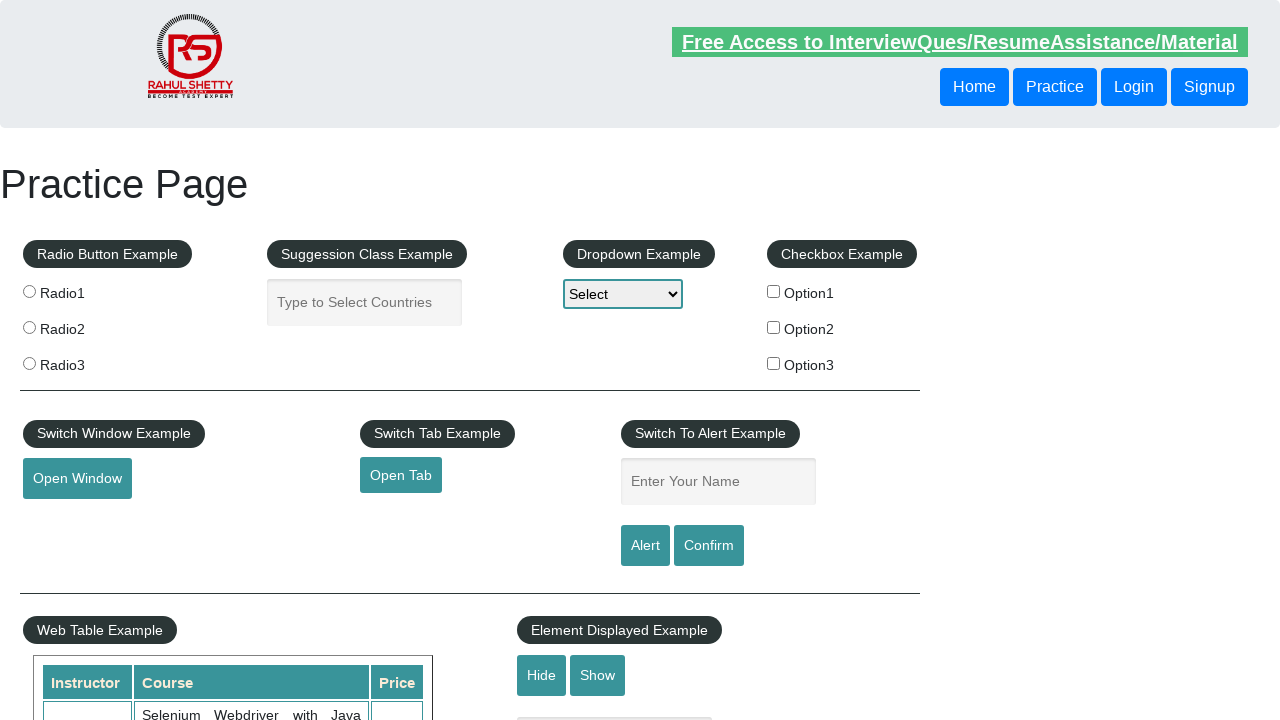

Waited for Suggestion Class Example legend to become visible
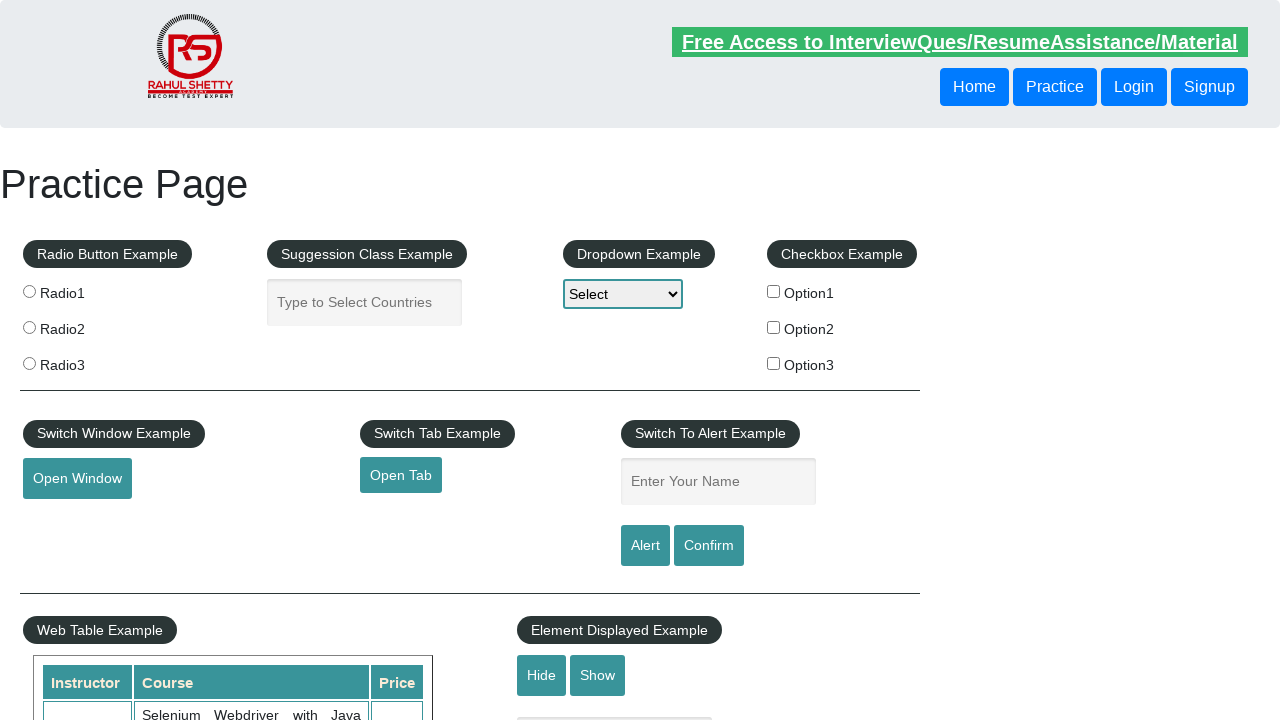

Verified that Suggestion Class Example legend is displayed
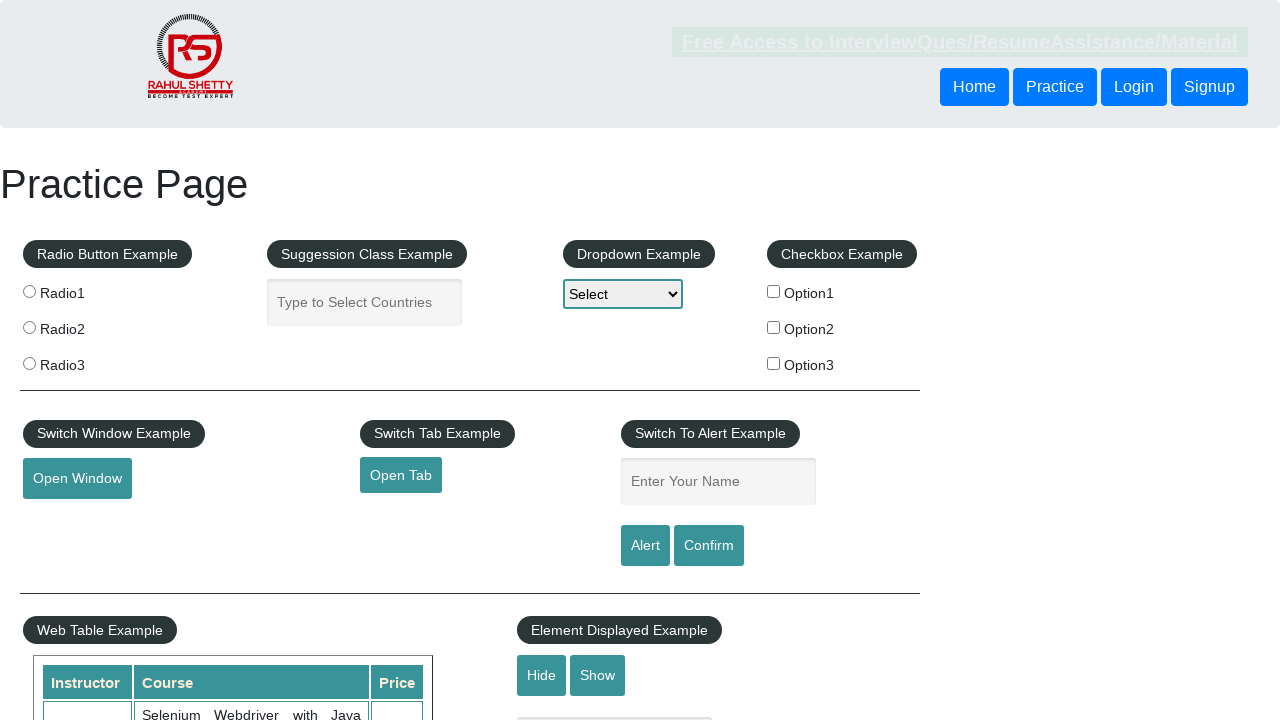

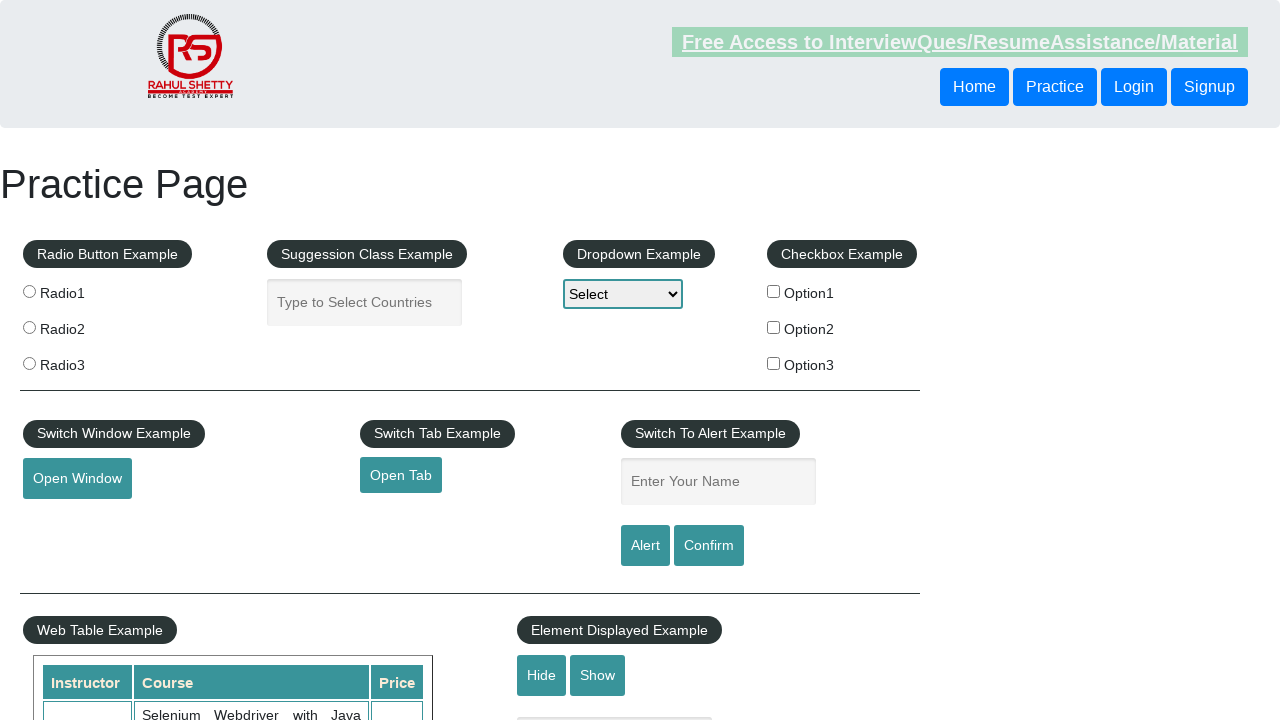